Tests registration form with password less than 6 characters, verifying password length validation

Starting URL: https://alada.vn/tai-khoan/dang-ky.html

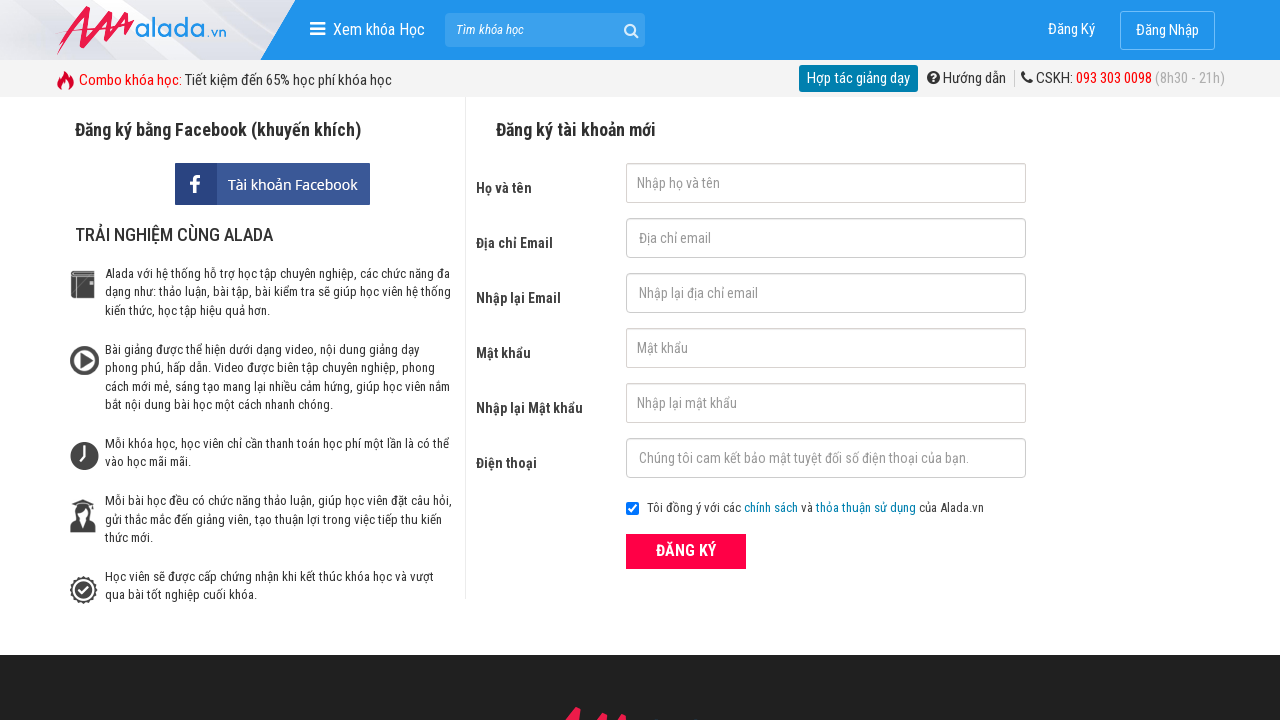

Filled first name field with 'Name Test' on input#txtFirstname
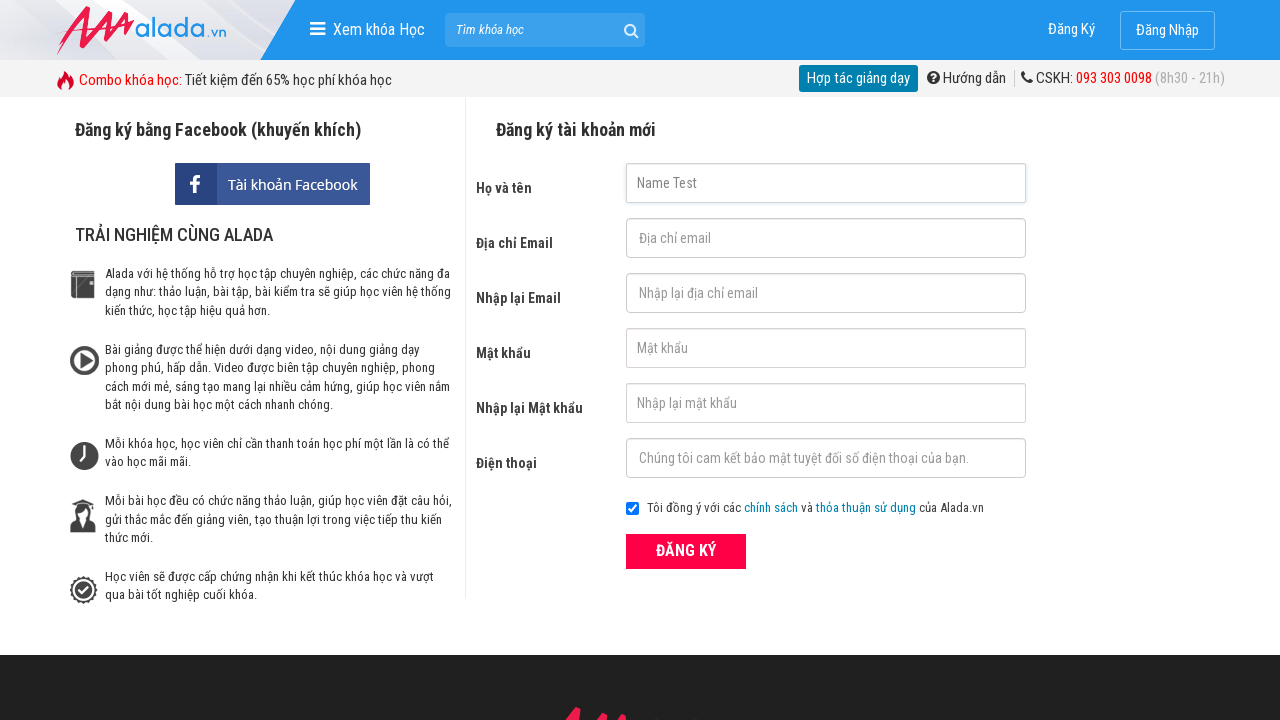

Filled email field with 'email.test@gmail.com' on input#txtEmail
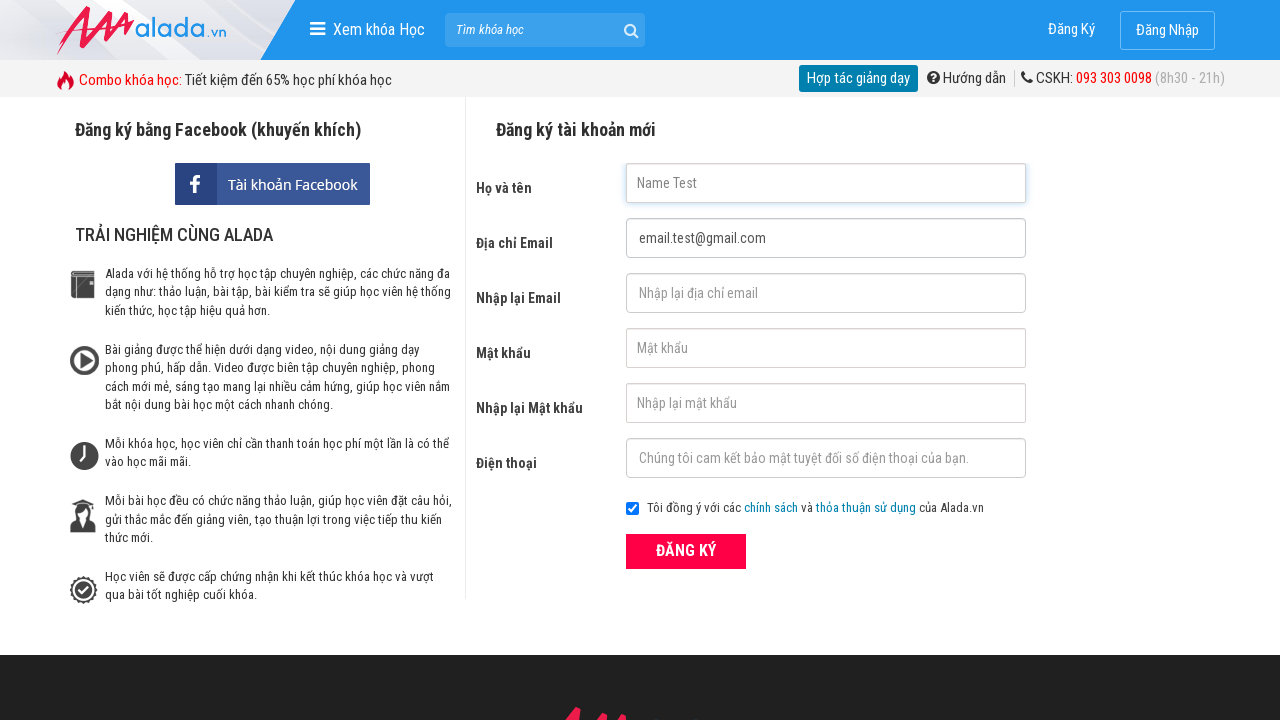

Filled confirm email field with 'email.test@gmail.com' on input#txtCEmail
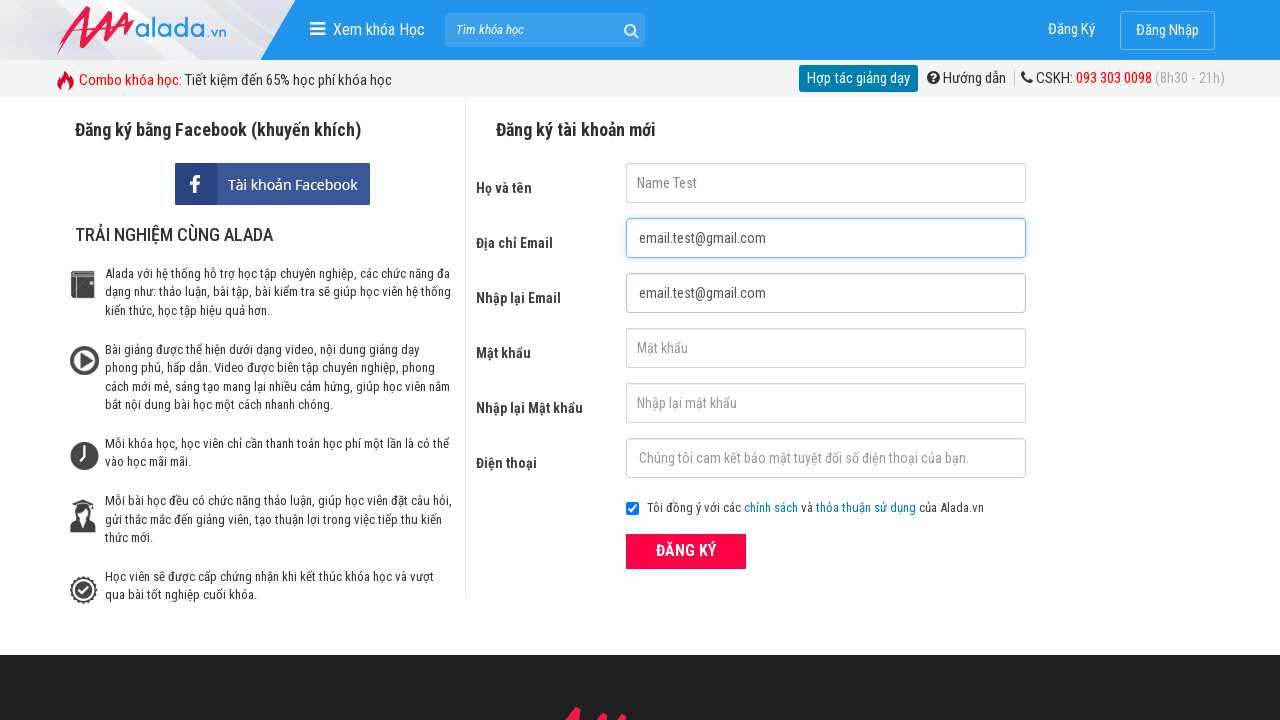

Filled password field with '123' (less than 6 characters) on input#txtPassword
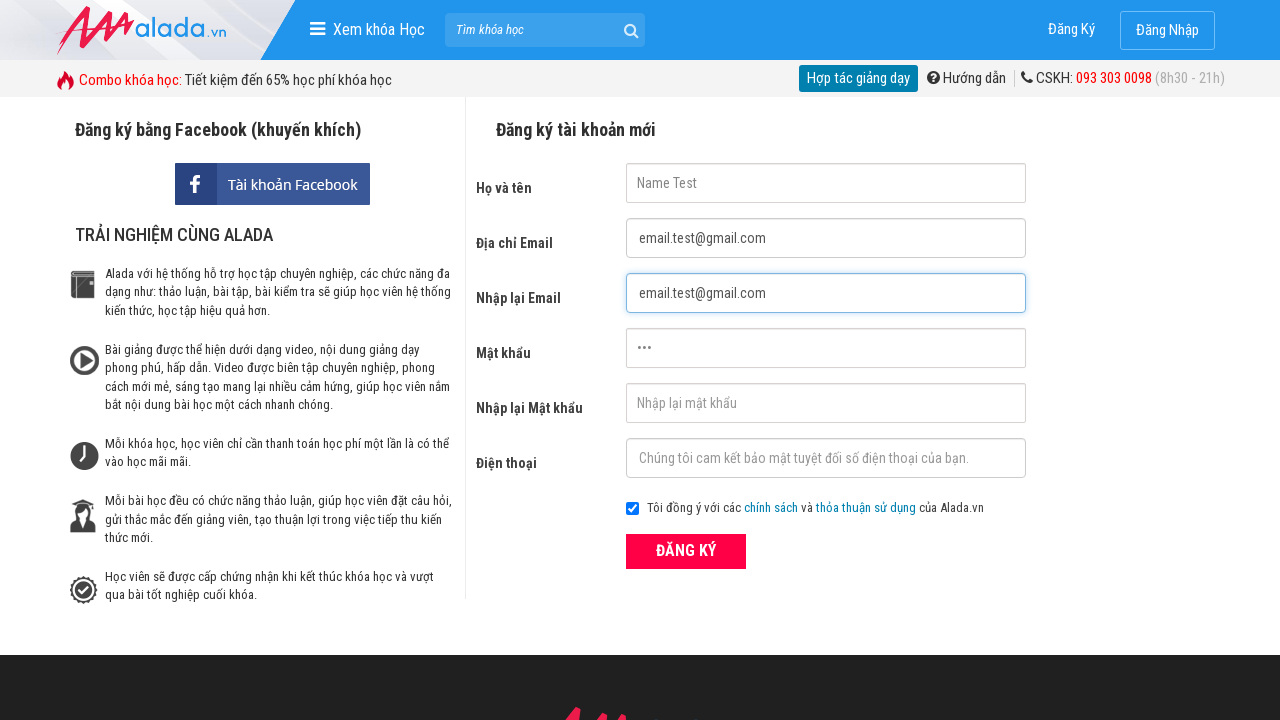

Filled confirm password field with '123456' on input#txtCPassword
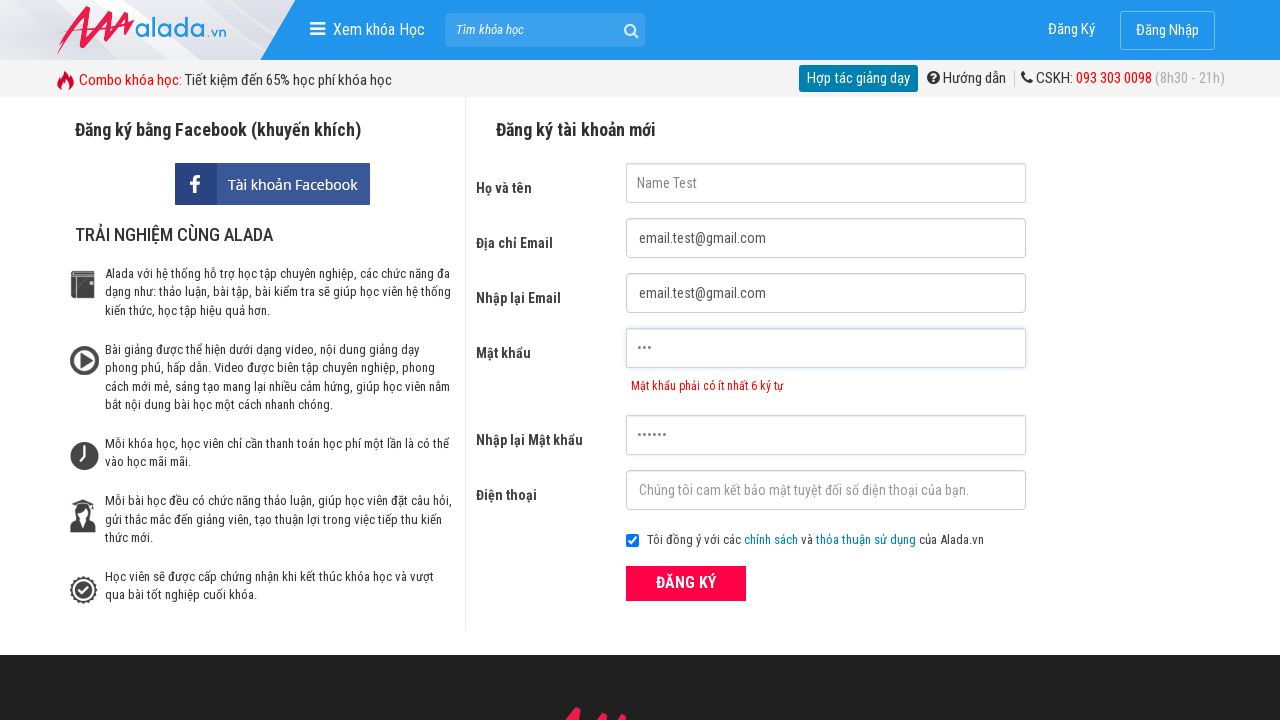

Filled phone field with '0987654321' on input#txtPhone
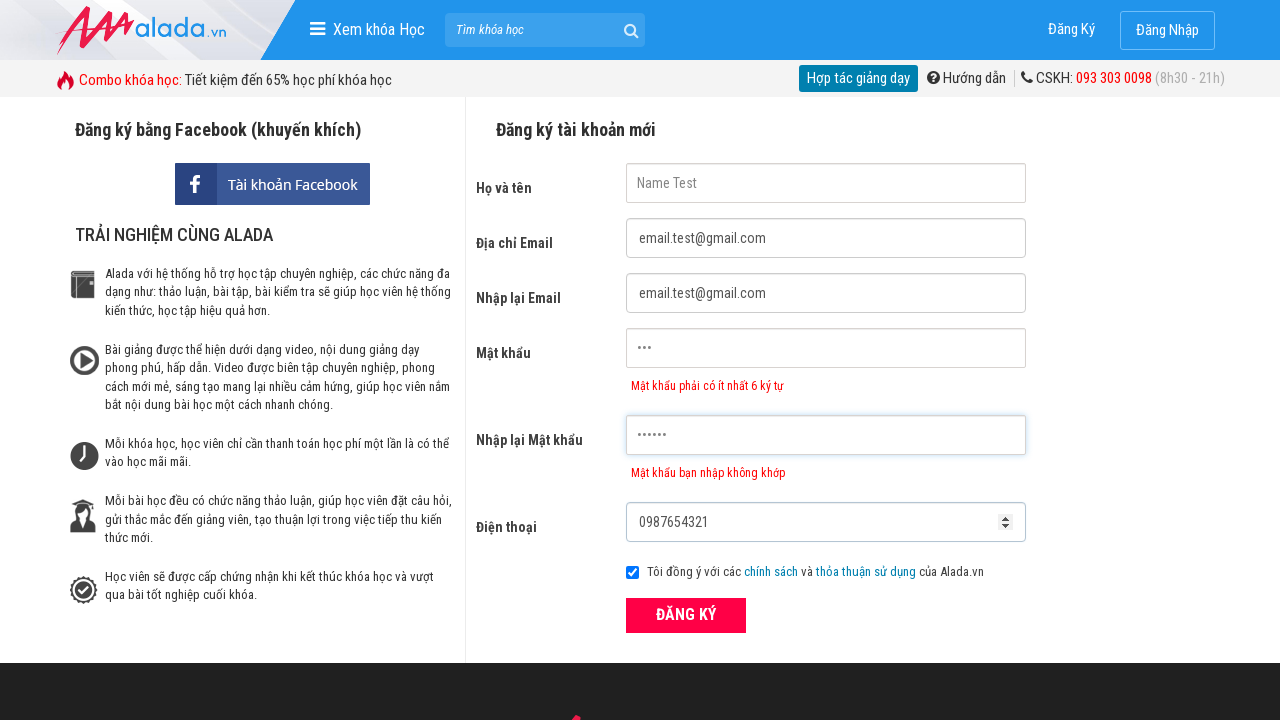

Clicked ĐĂNG KÝ (Register) button at (686, 615) on xpath=//div[@id='leftcontent']//button[text()='ĐĂNG KÝ']
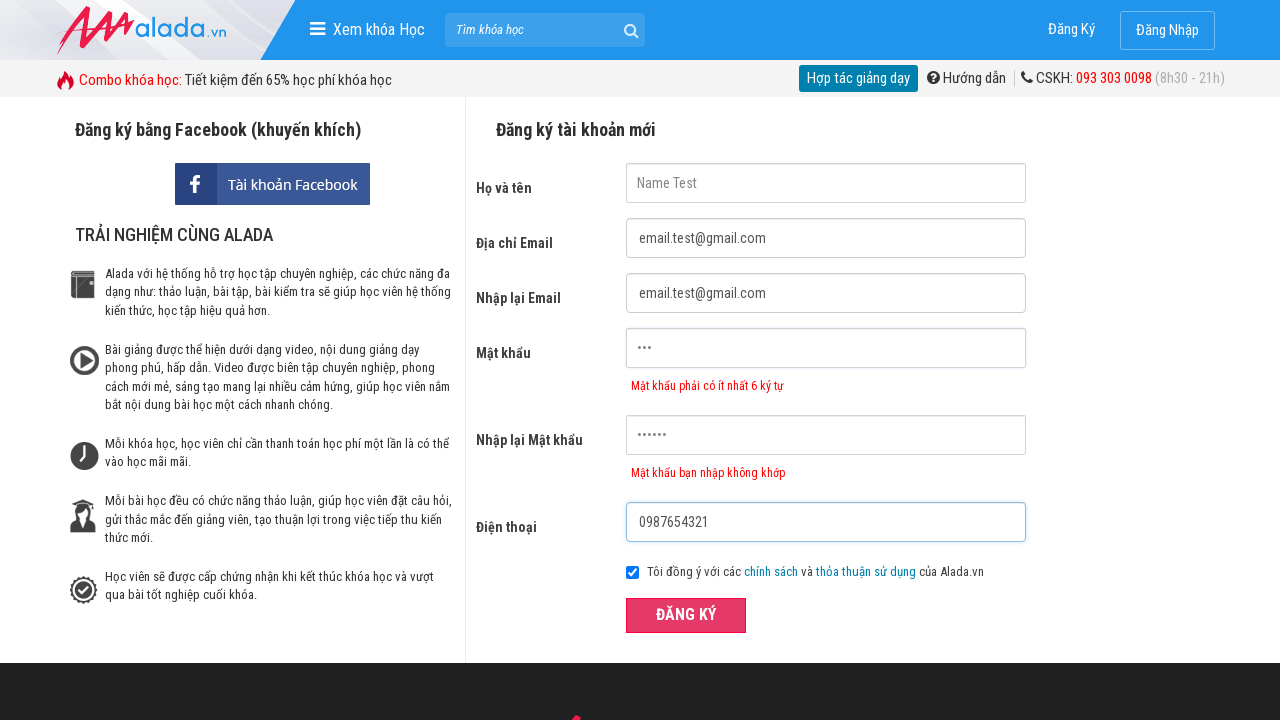

Password validation error message appeared on page
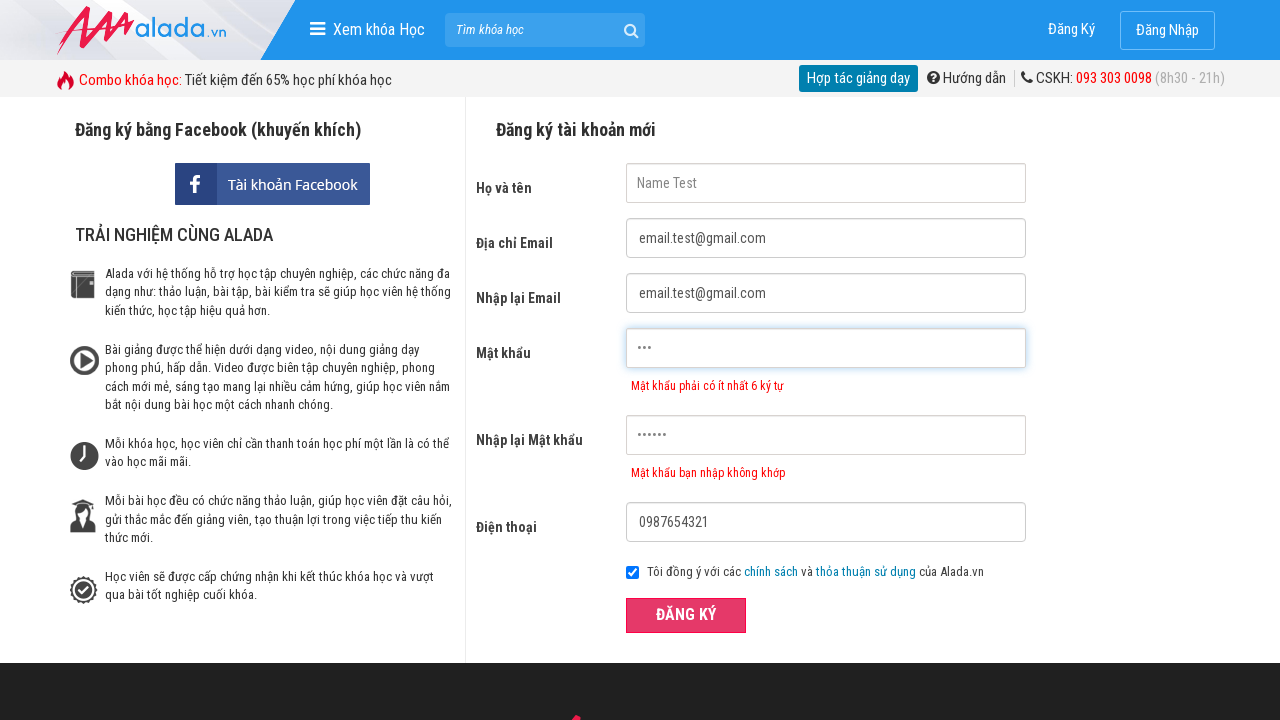

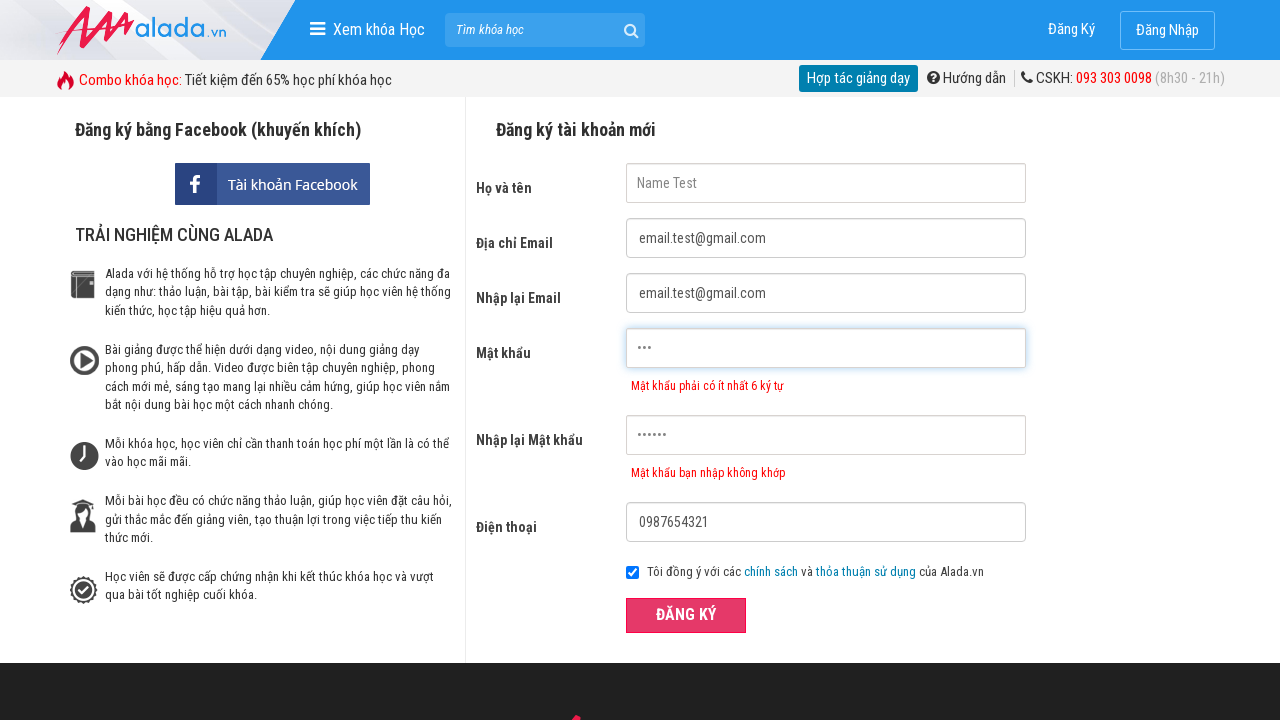